Tests vertical scrolling functionality on calculator.net website and clicks on the "Due Date Calculator" link after scrolling to it

Starting URL: https://www.calculator.net/

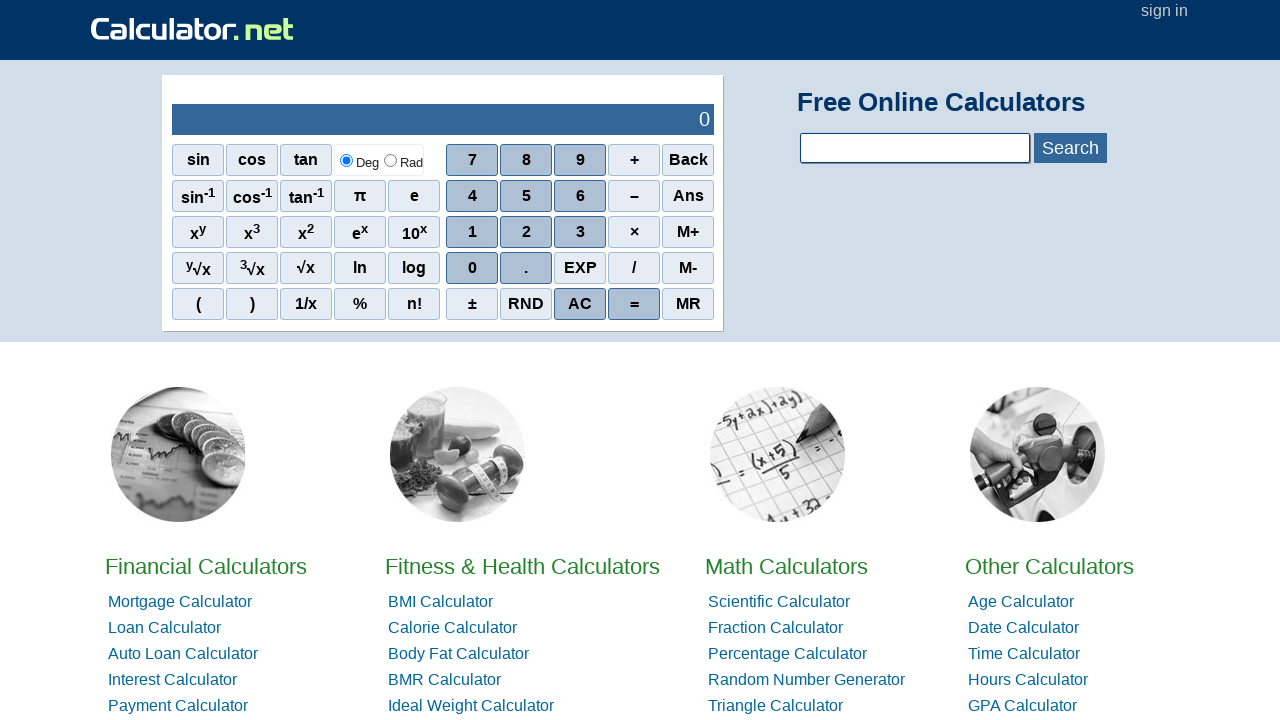

Scrolled down 500 pixels on calculator.net homepage
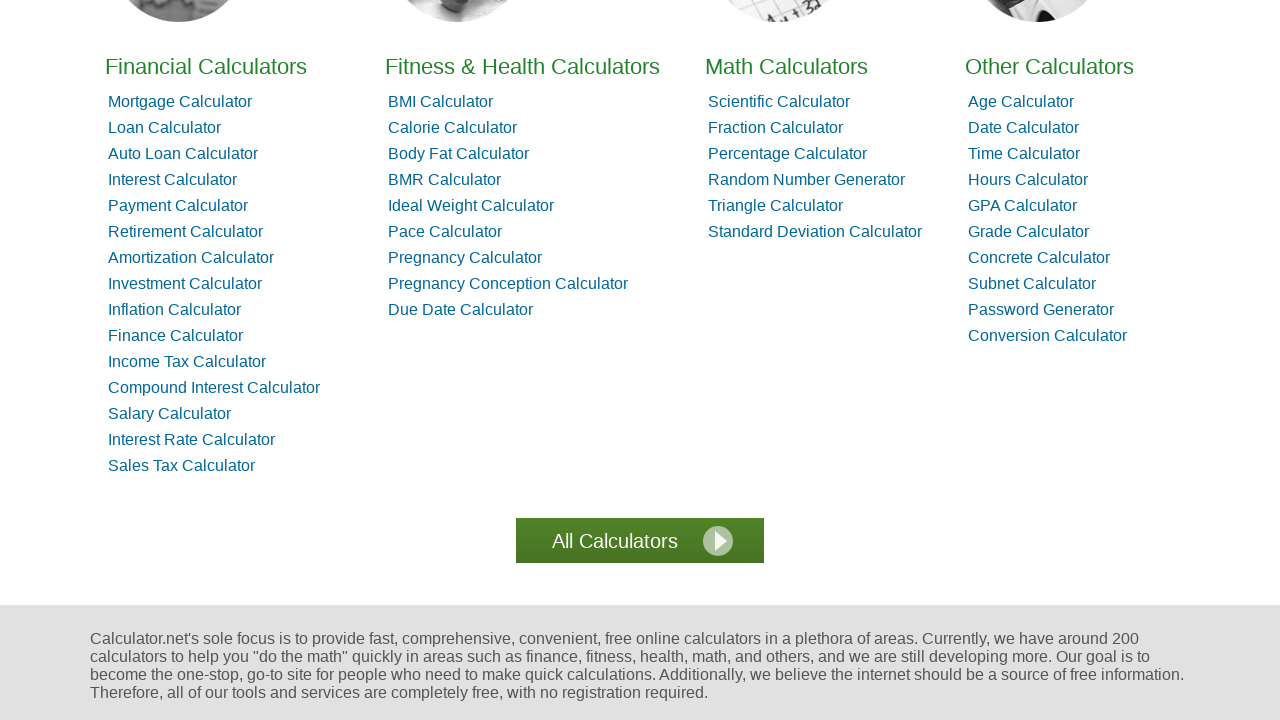

Waited 1 second for scroll animation to complete
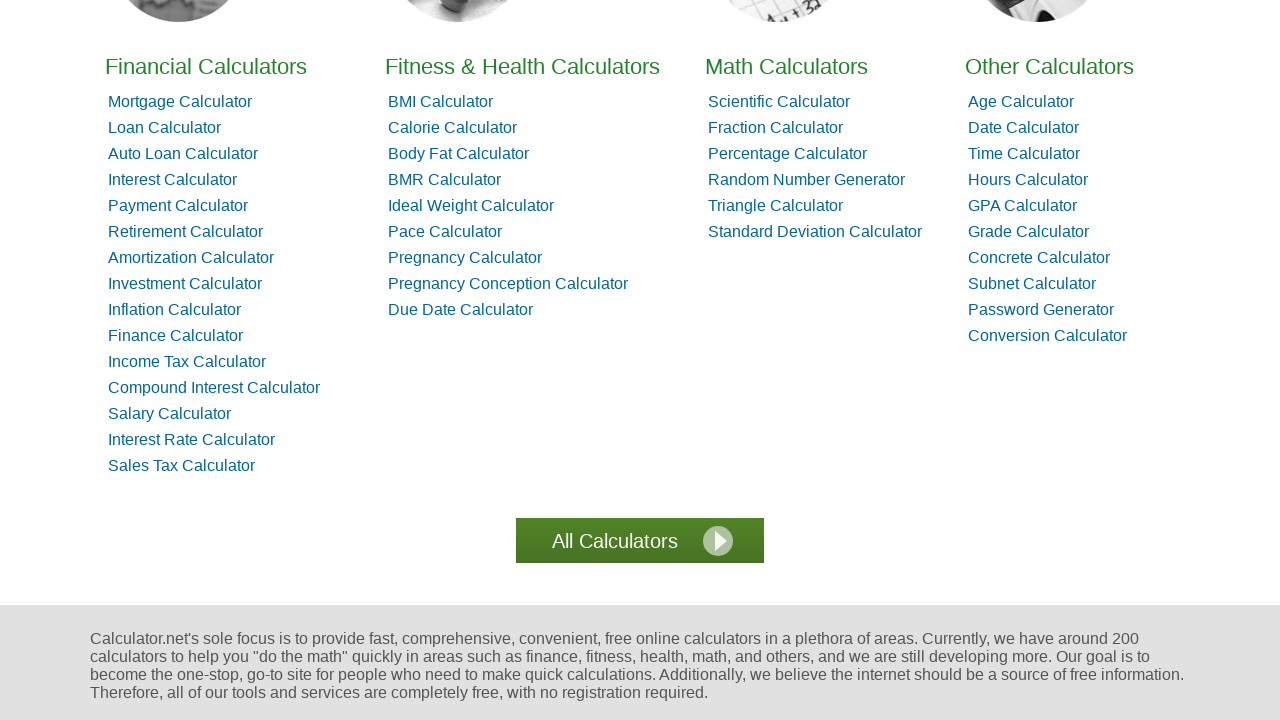

Located the Due Date Calculator link
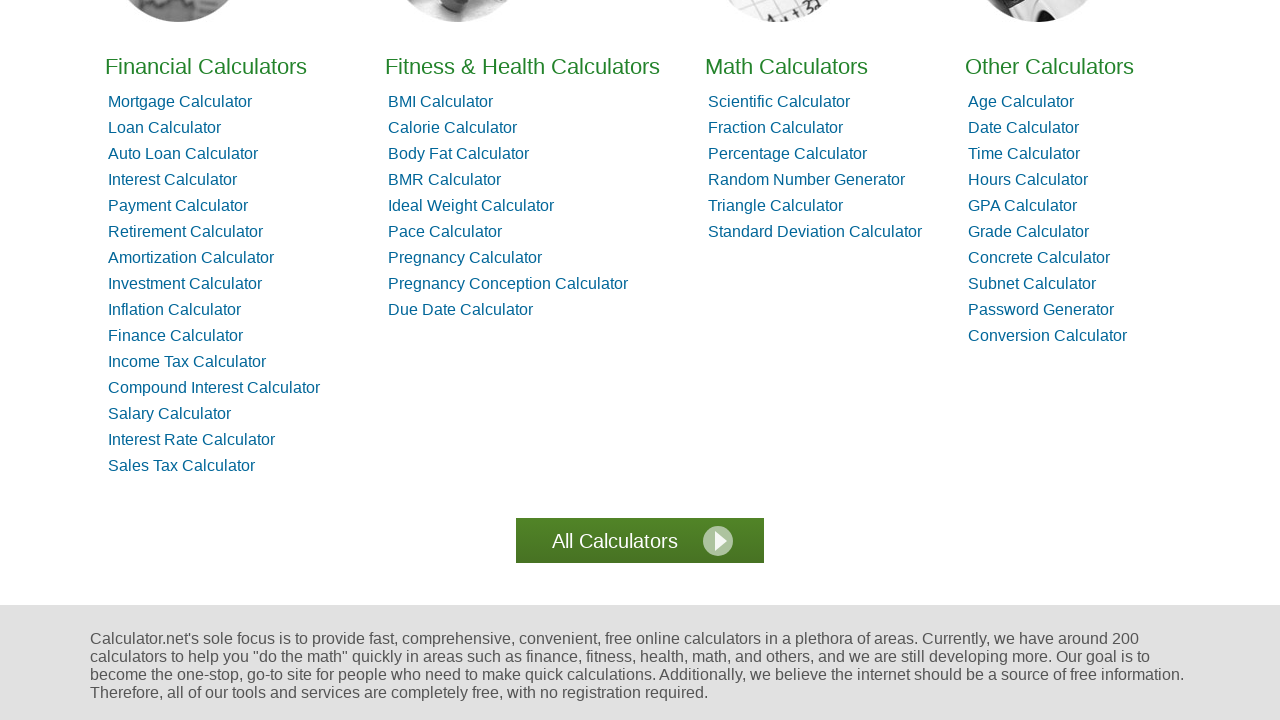

Scrolled to Due Date Calculator link to ensure it is in view
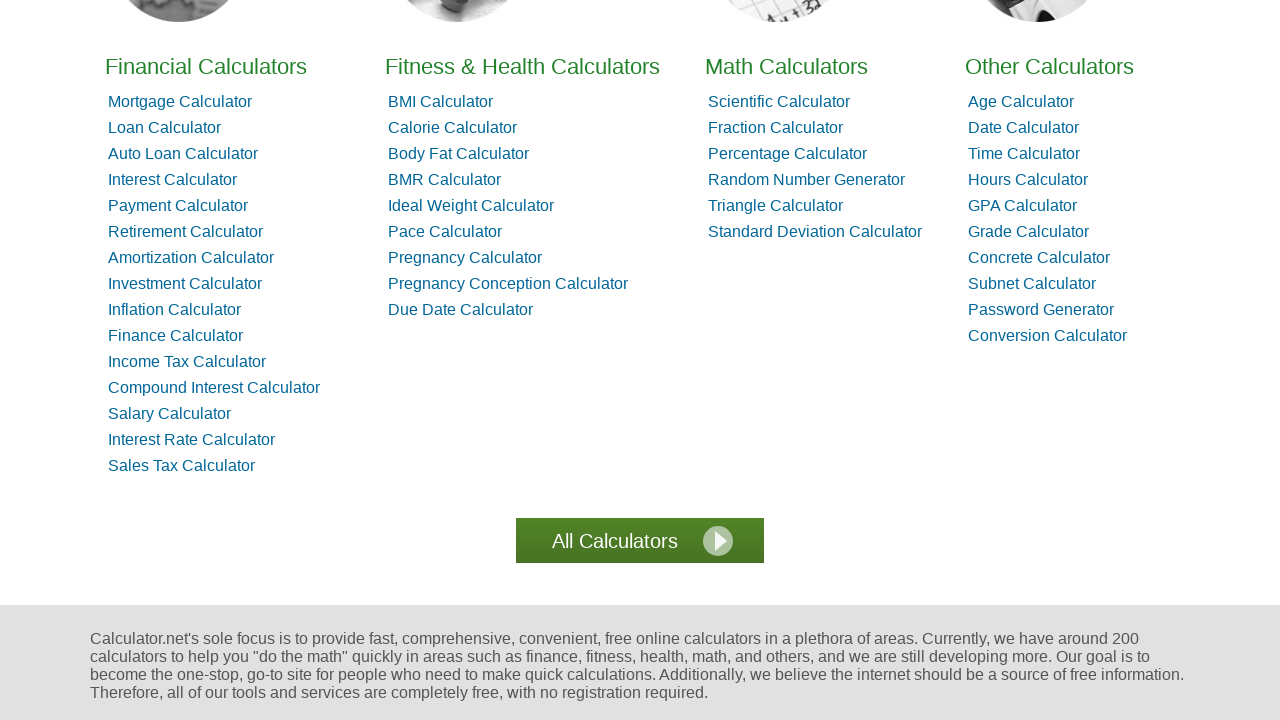

Clicked on the Due Date Calculator link at (460, 310) on internal:text="Due Date Calculator"i
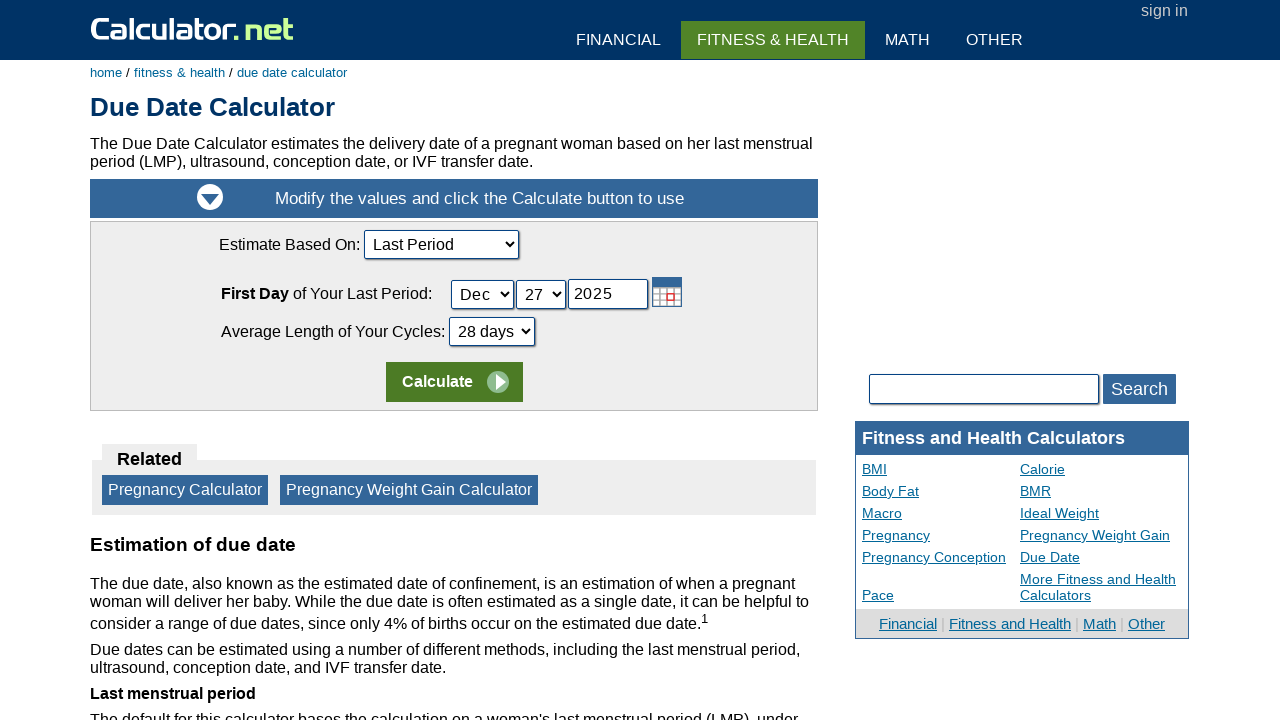

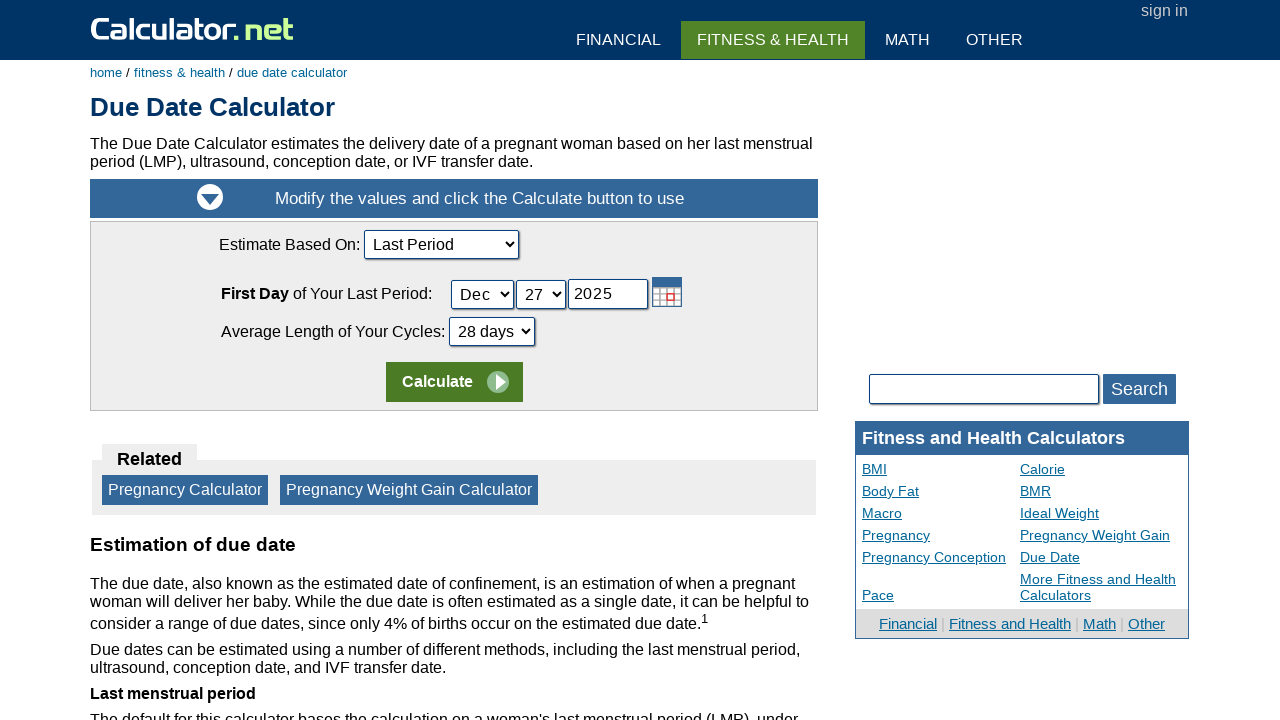